Tests drag and drop functionality on jQuery UI demo page by dragging an element and dropping it onto a target area

Starting URL: https://www.jqueryui.com/droppable/

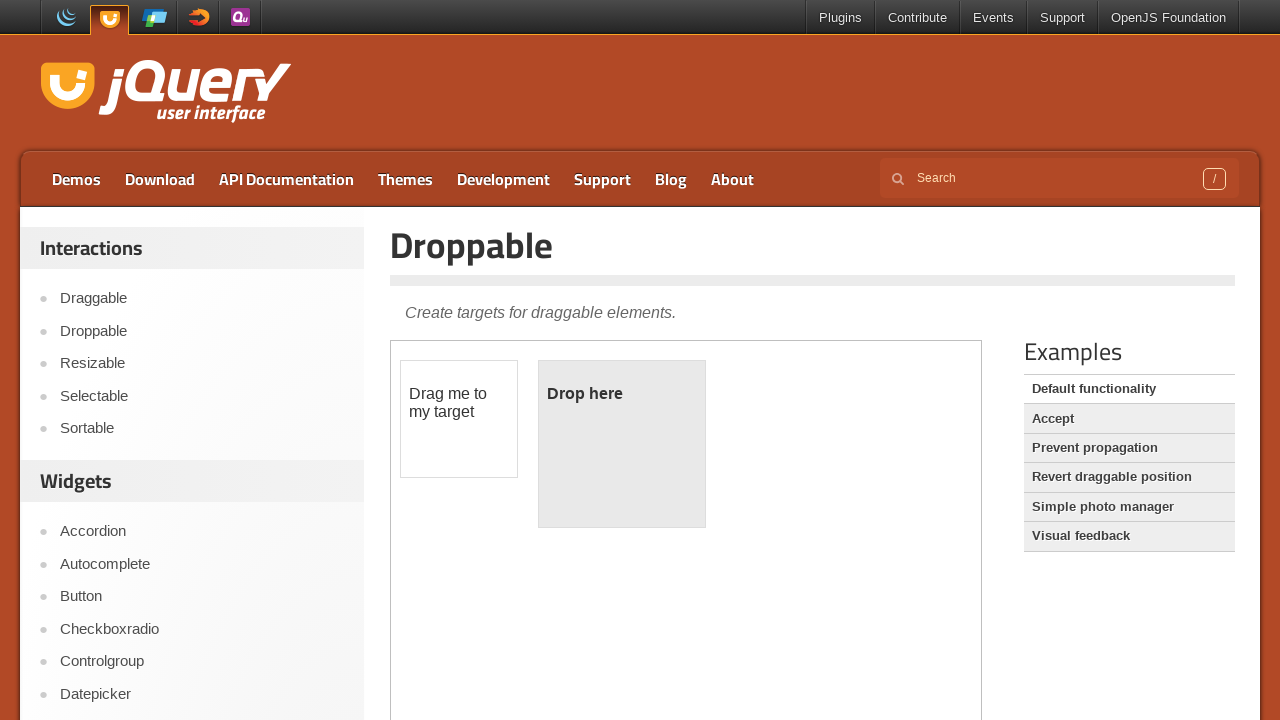

Located the iframe containing the drag and drop demo
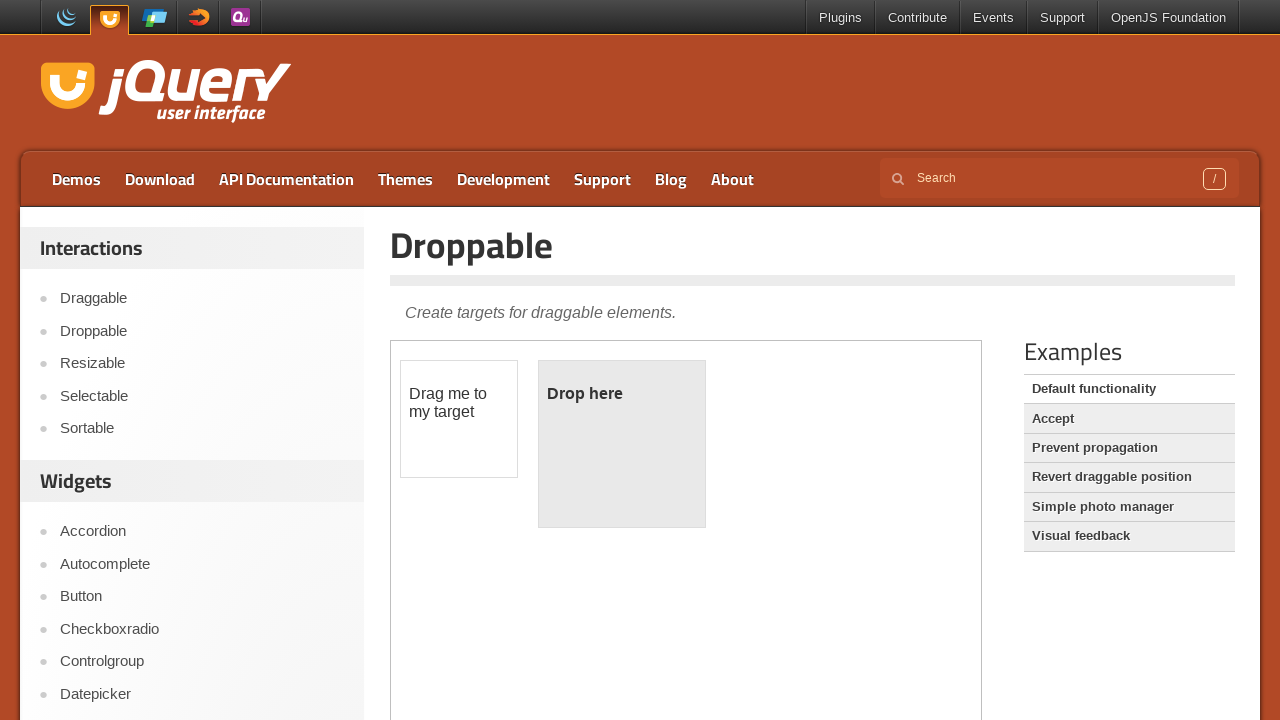

Located the draggable element
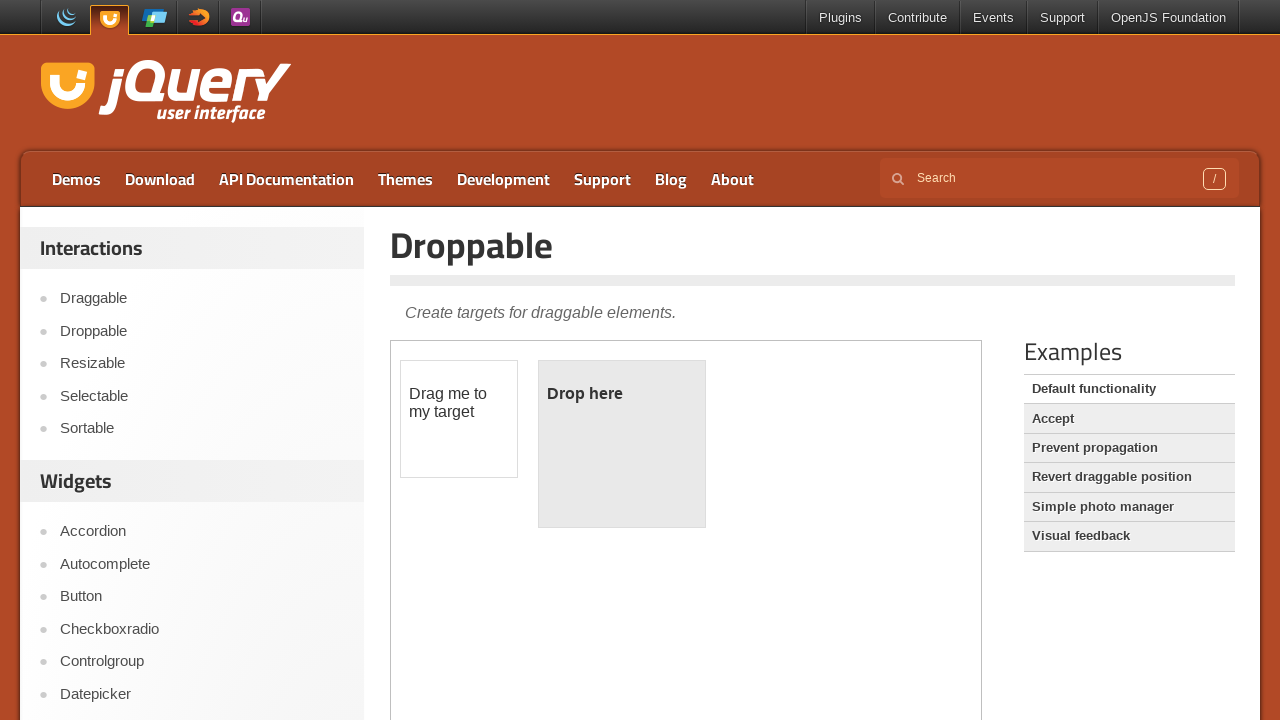

Located the droppable target element
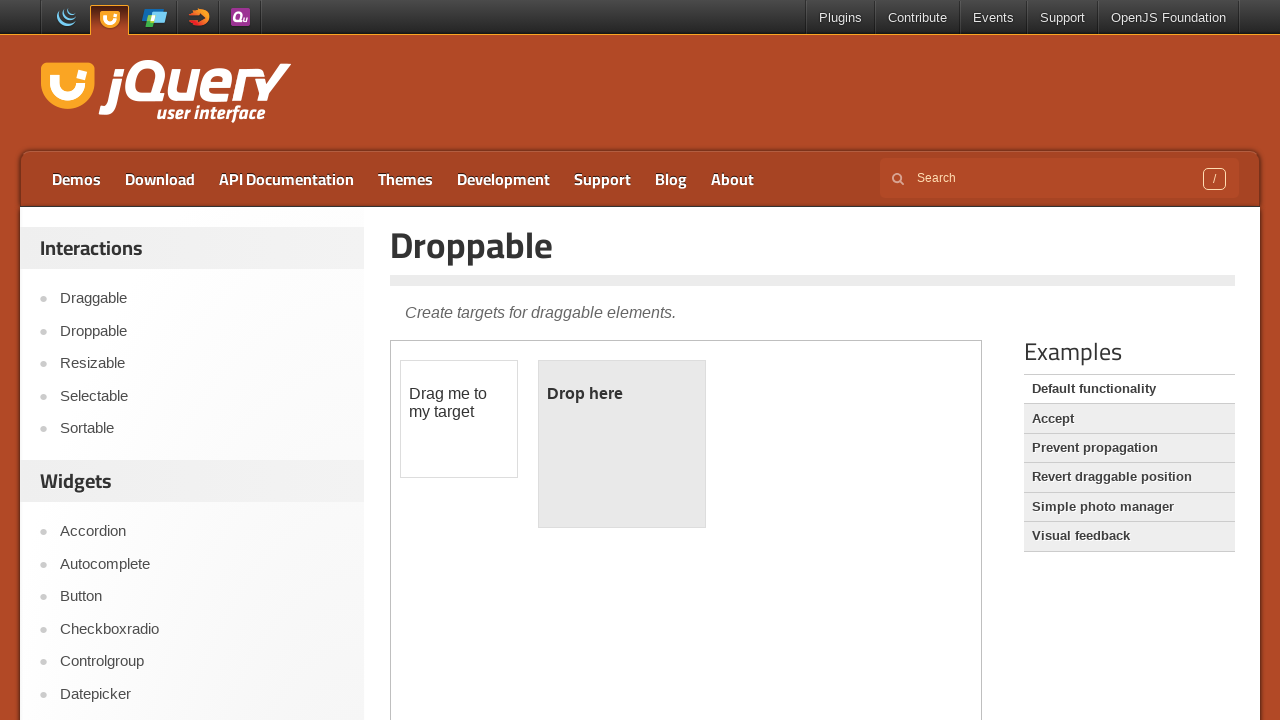

Dragged the draggable element to the droppable target area at (622, 444)
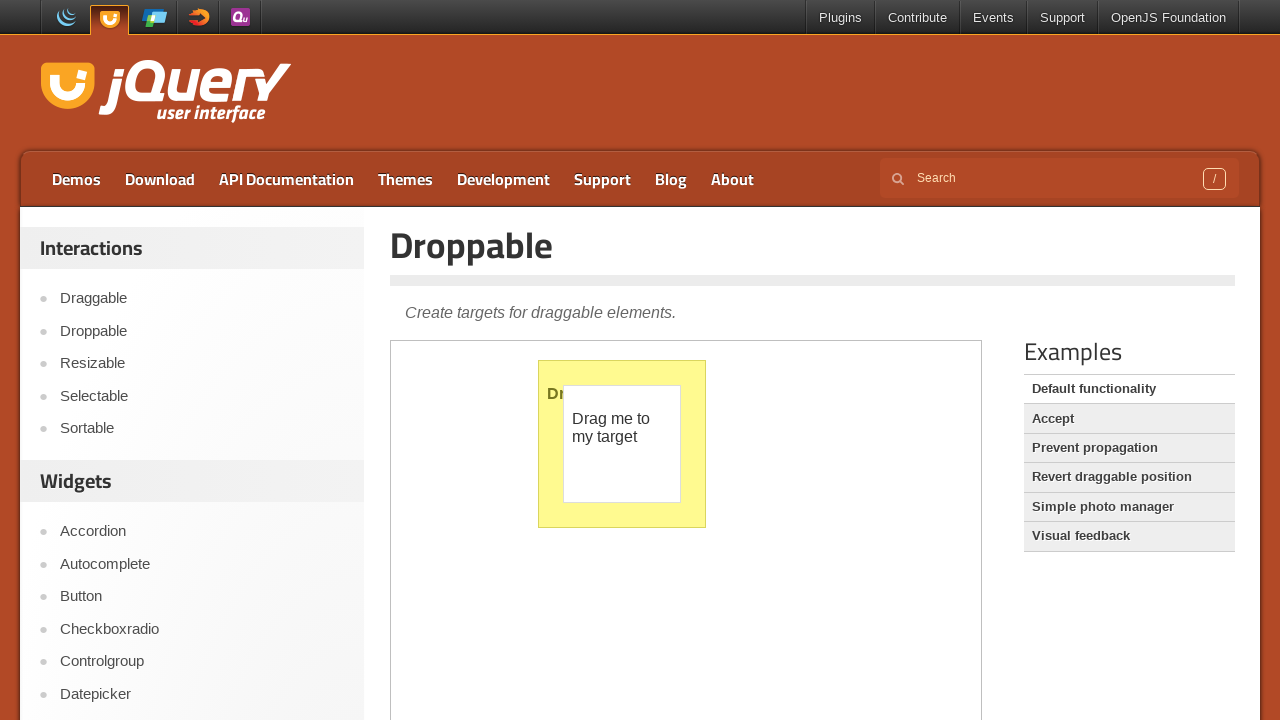

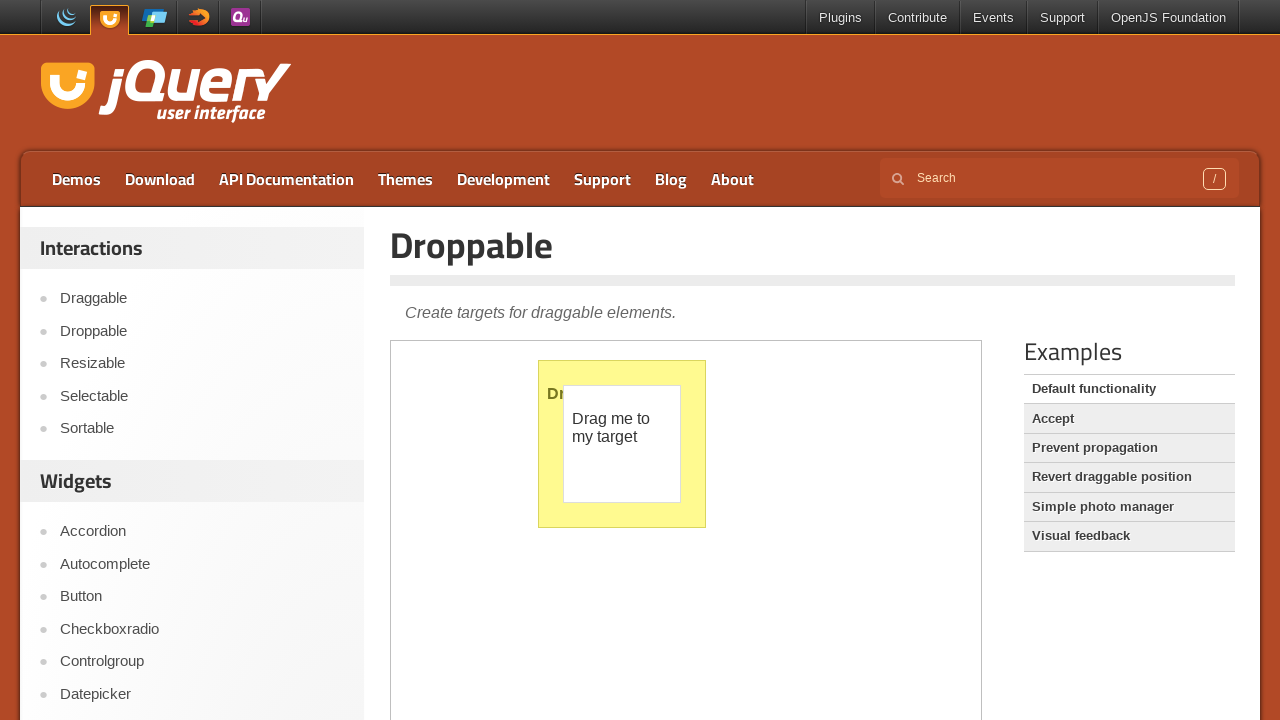